Tests drag and drop functionality on jQueryUI demo page by switching to iframe, locating draggable and droppable elements, and performing a drag and drop action

Starting URL: https://jqueryui.com/droppable/

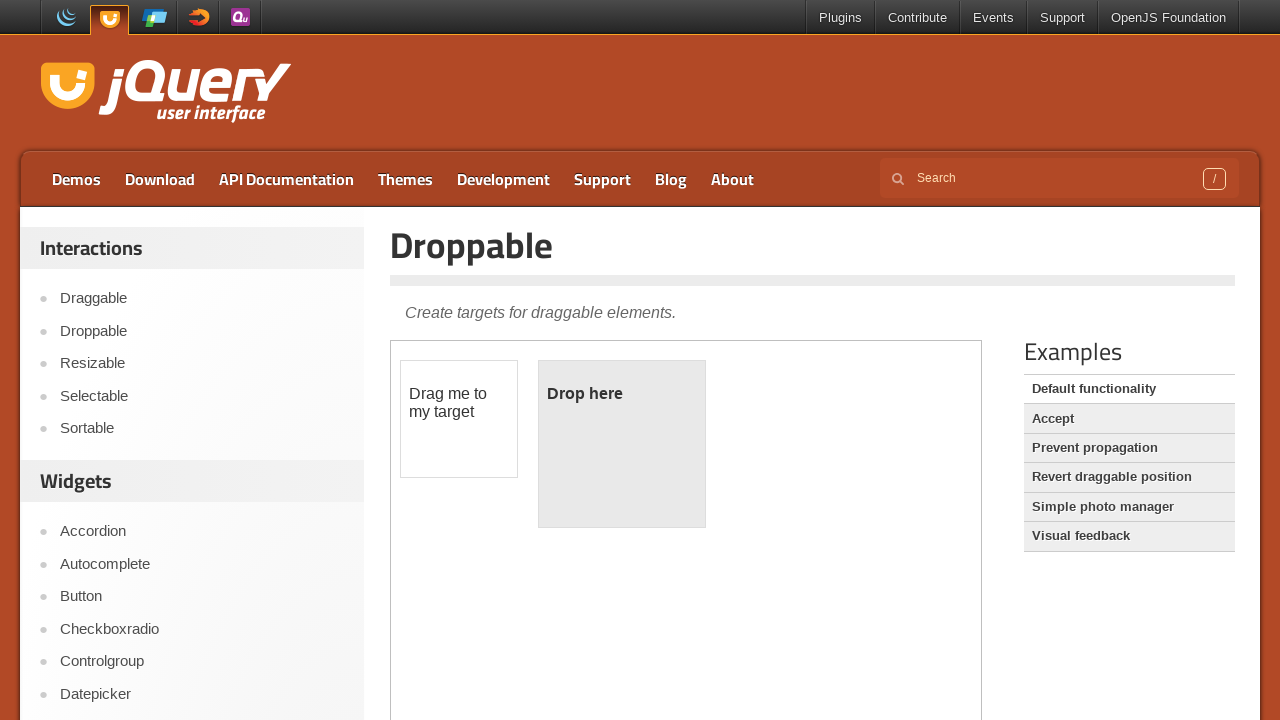

Located and switched to demo iframe
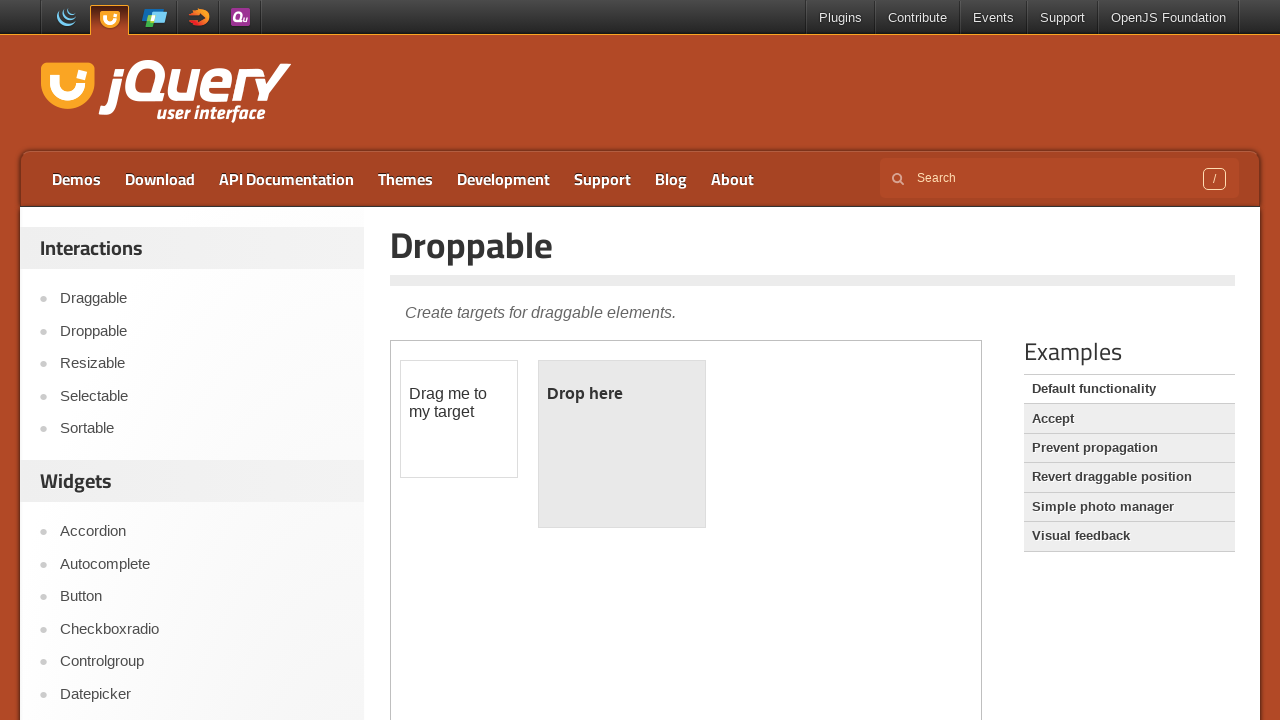

Clicked on the draggable element at (459, 419) on iframe.demo-frame >> internal:control=enter-frame >> #draggable
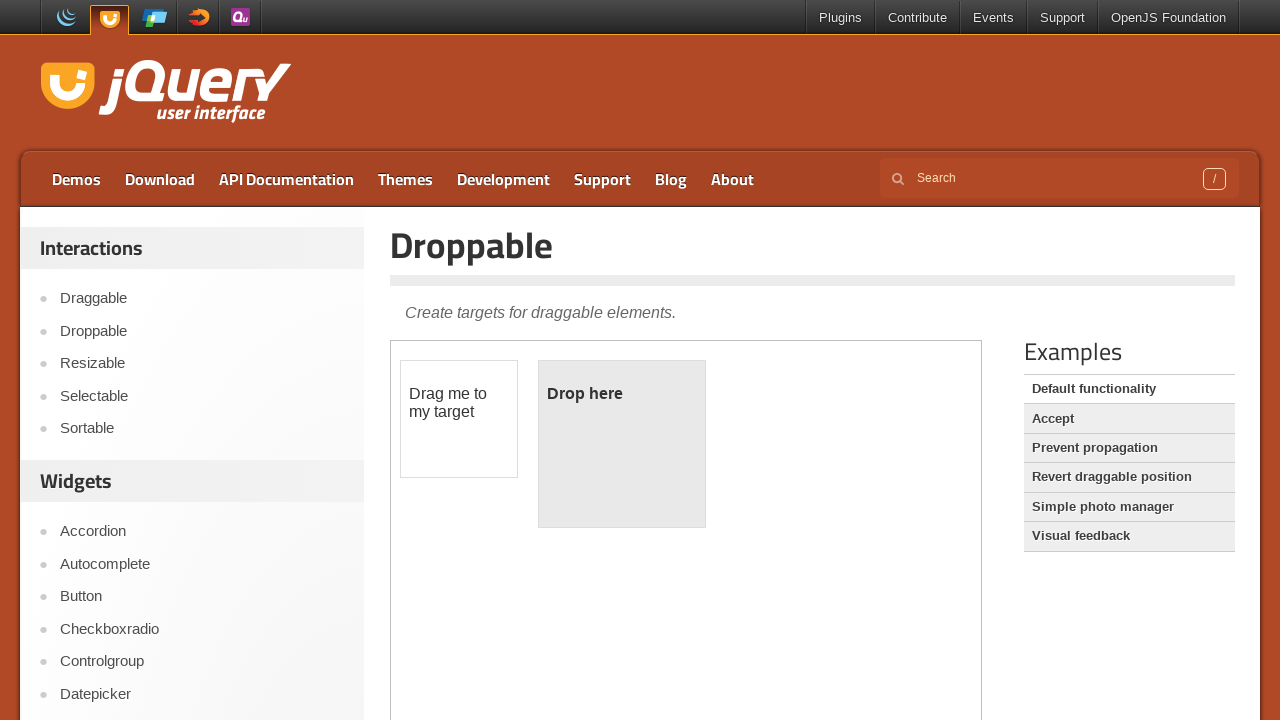

Clicked on the droppable element at (622, 444) on iframe.demo-frame >> internal:control=enter-frame >> #droppable
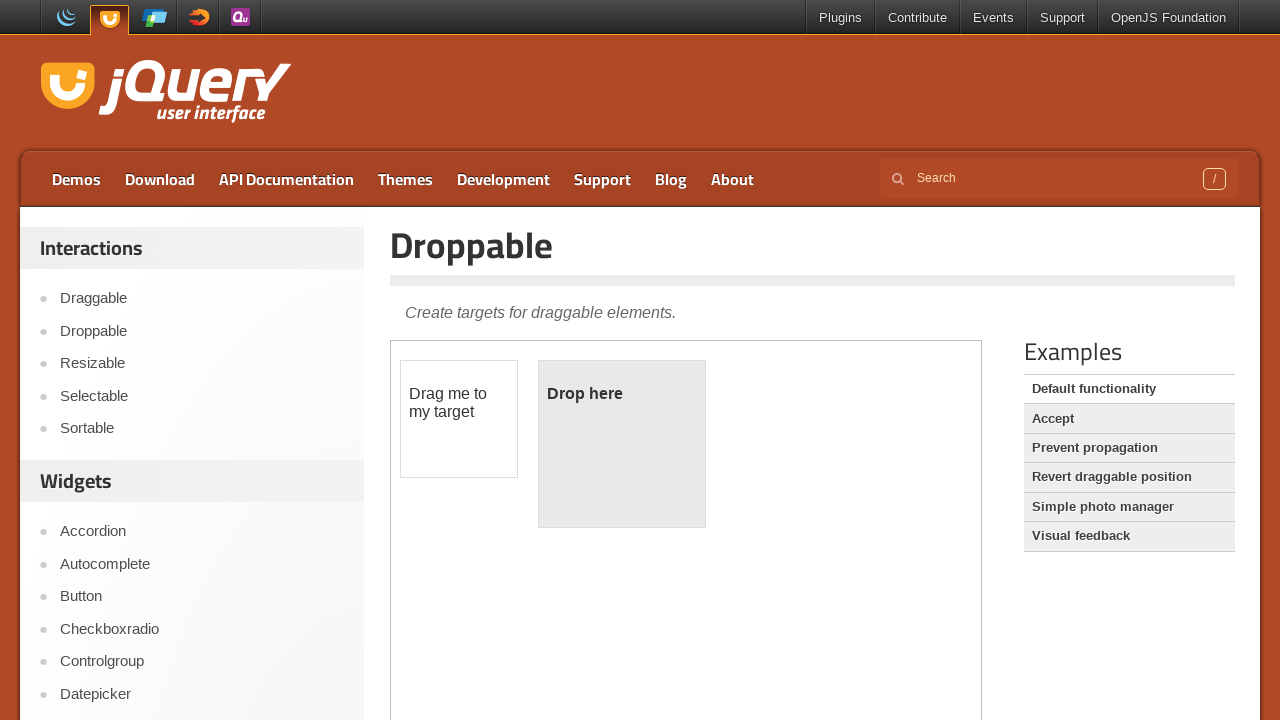

Performed drag and drop action from draggable to droppable element at (622, 444)
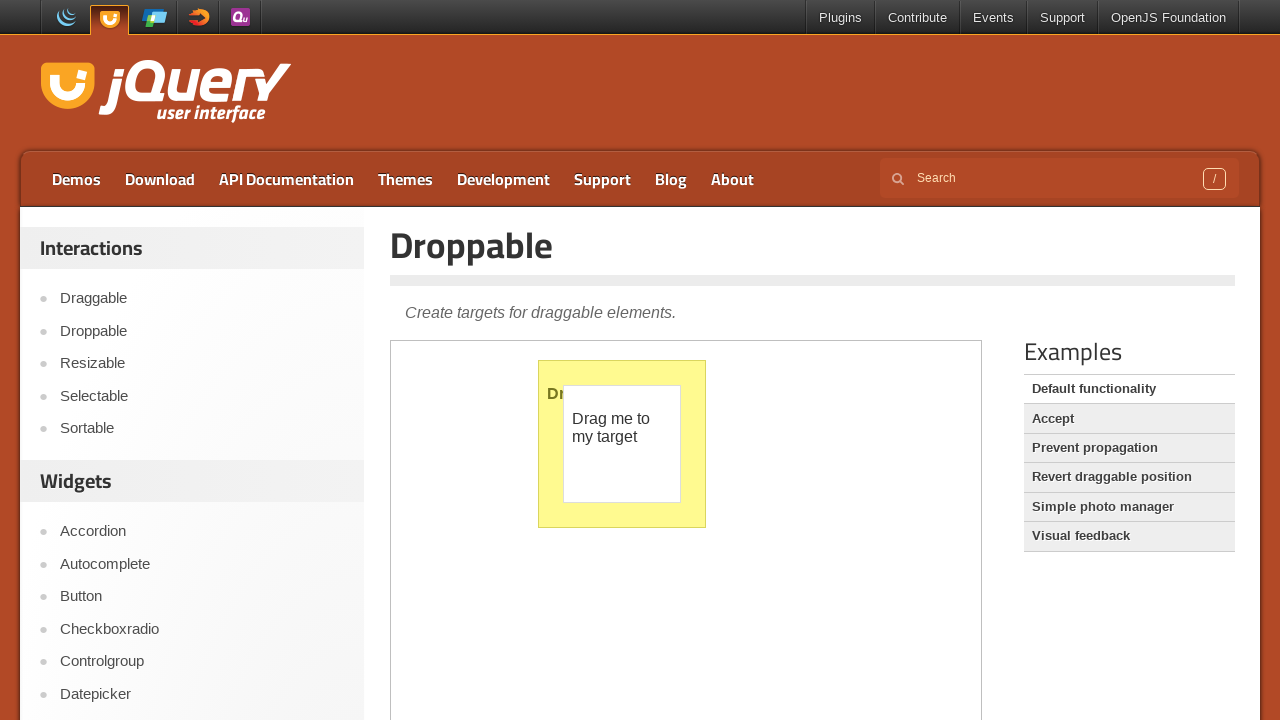

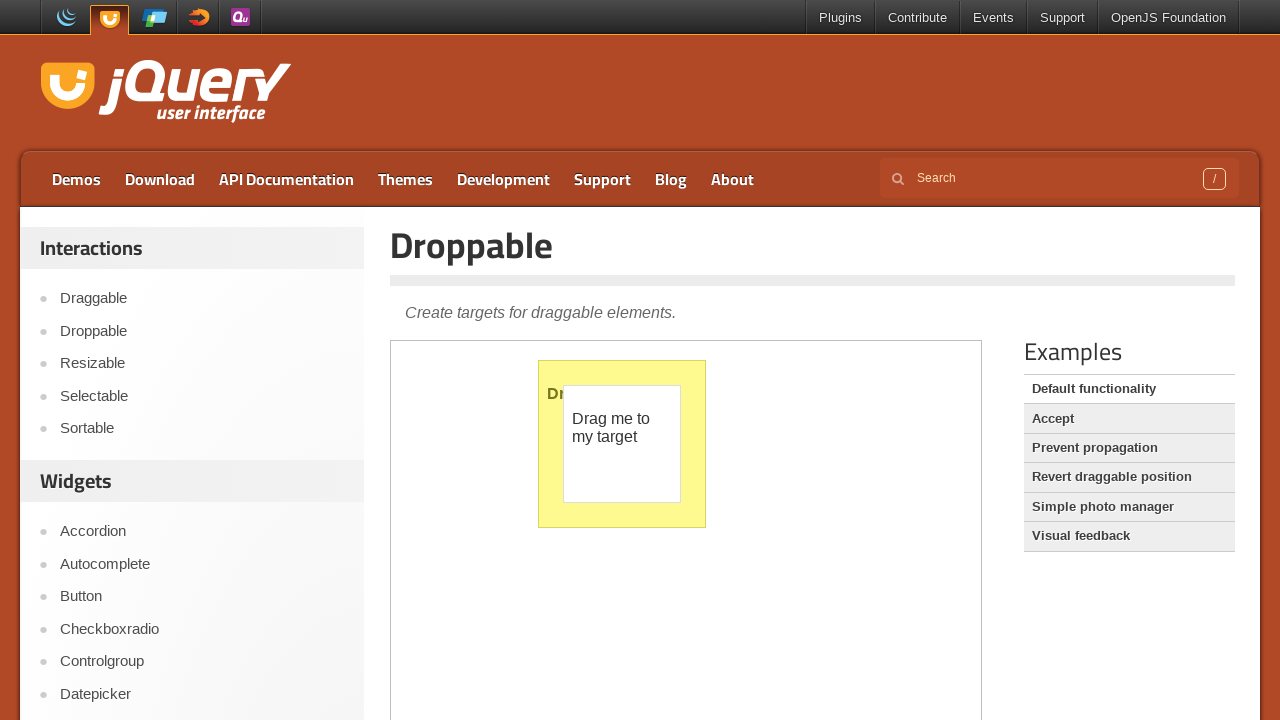